Tests drag and drop functionality on jQueryUI demo page by switching to an iframe and dragging a draggable element onto a droppable target

Starting URL: http://jqueryui.com/demos/droppable/

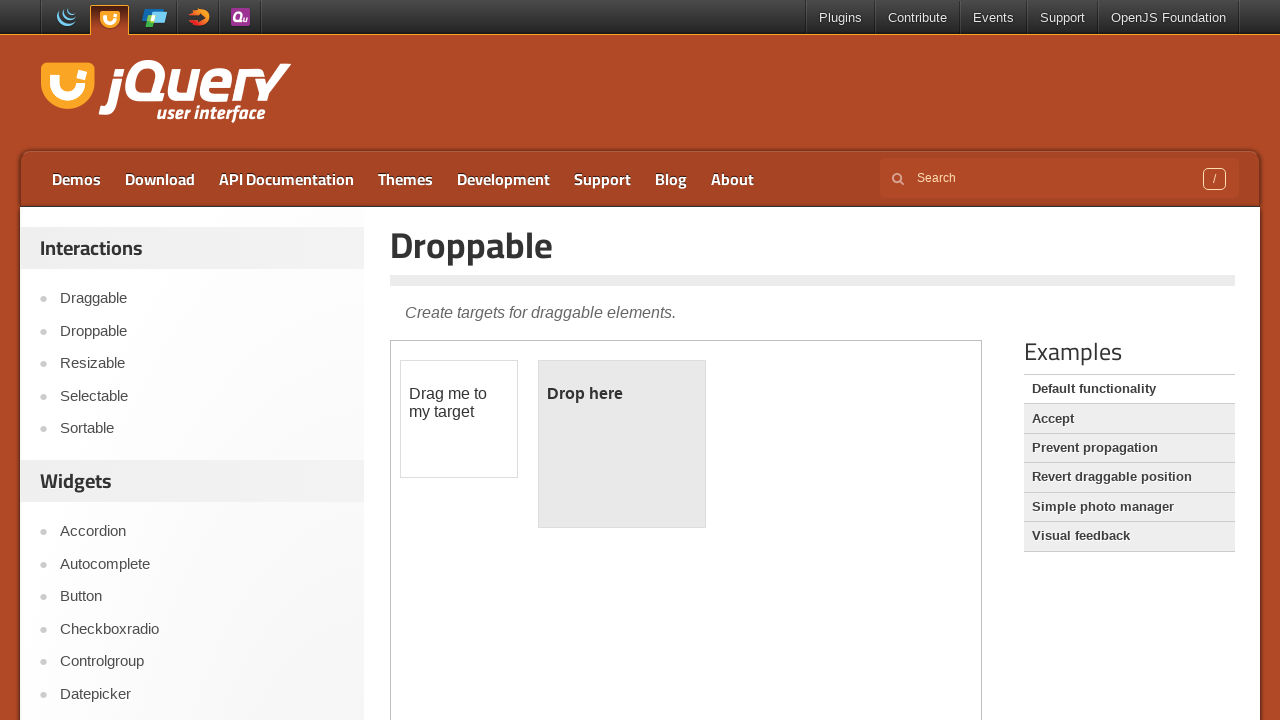

Waited for demo iframe to load
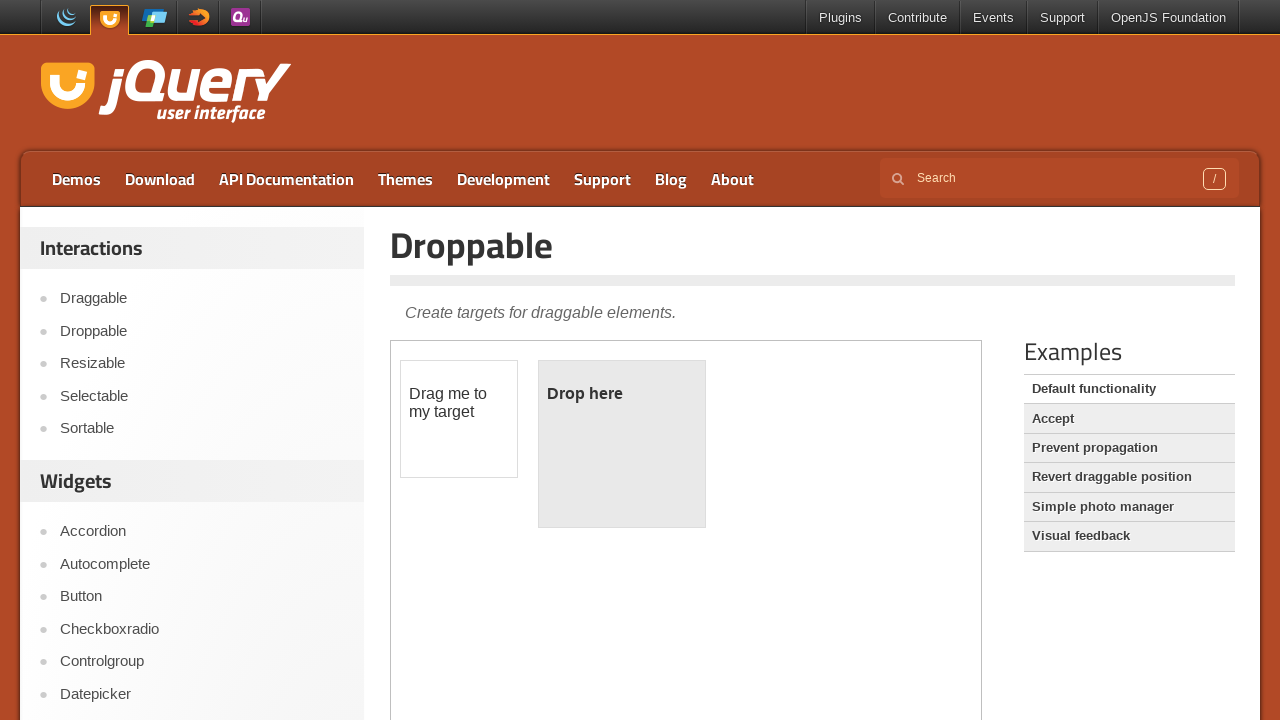

Located and switched context to iframe.demo-frame
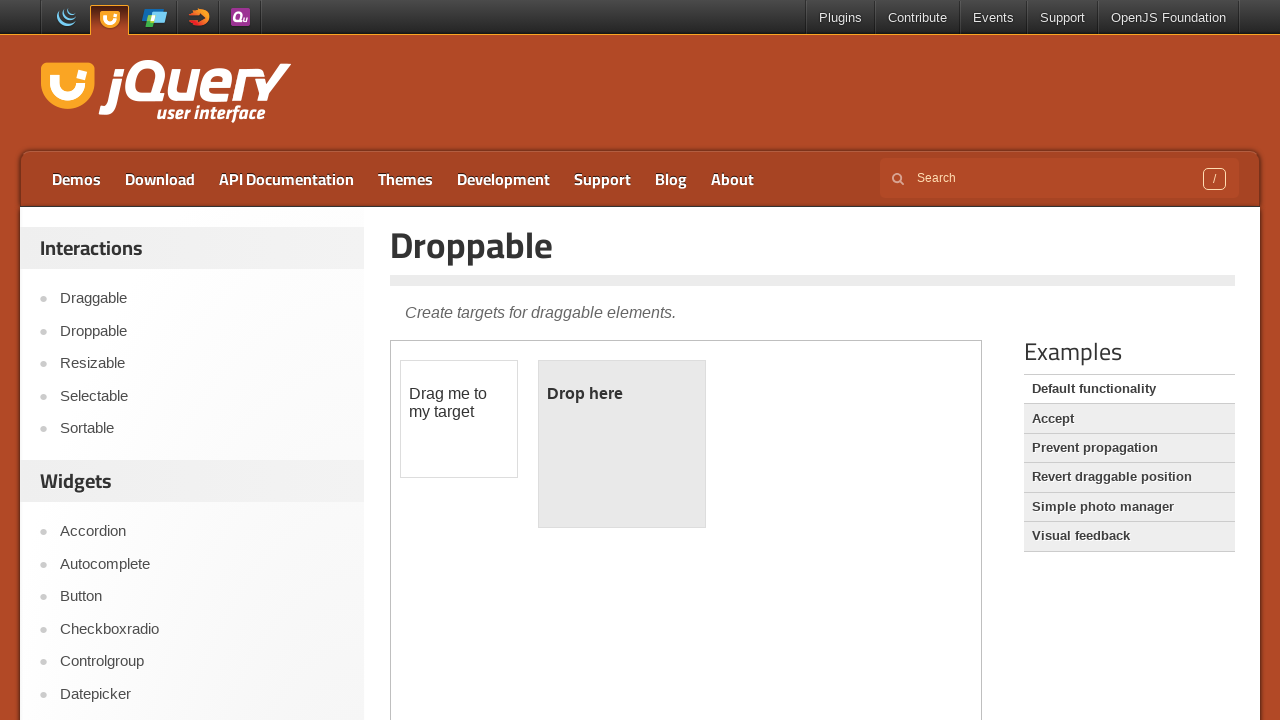

Located draggable element with id 'draggable'
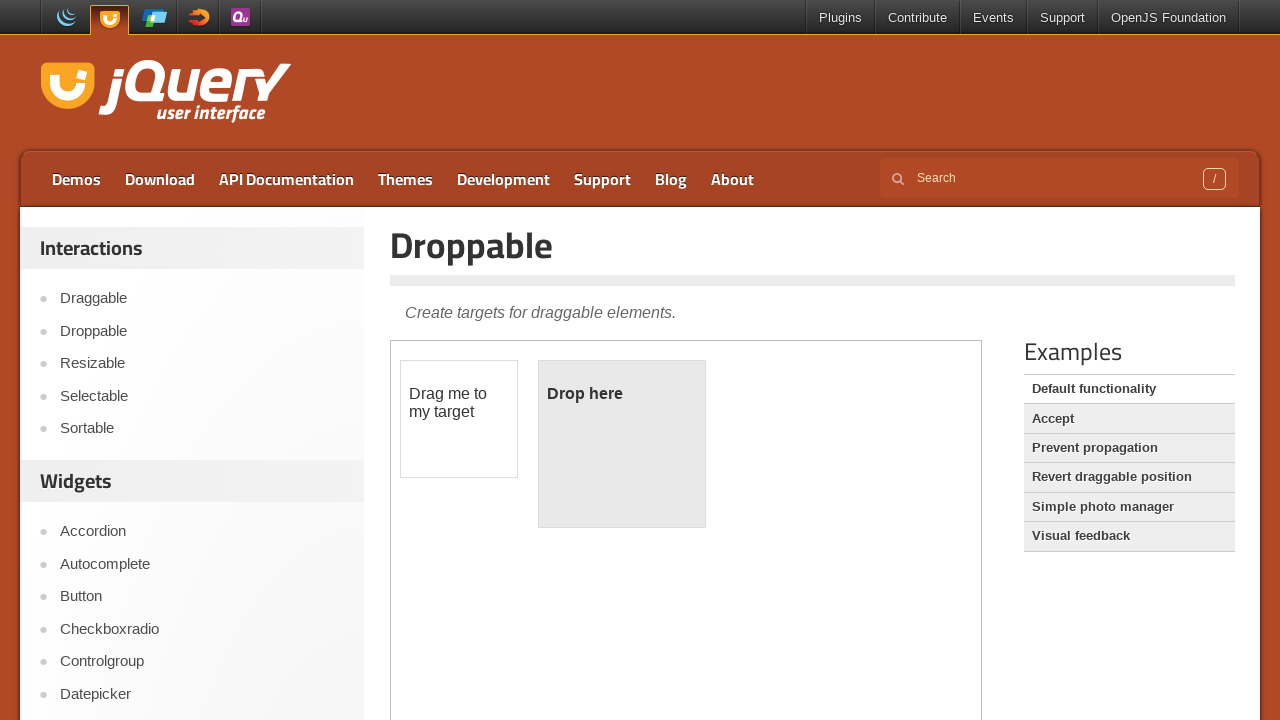

Located droppable element with id 'droppable'
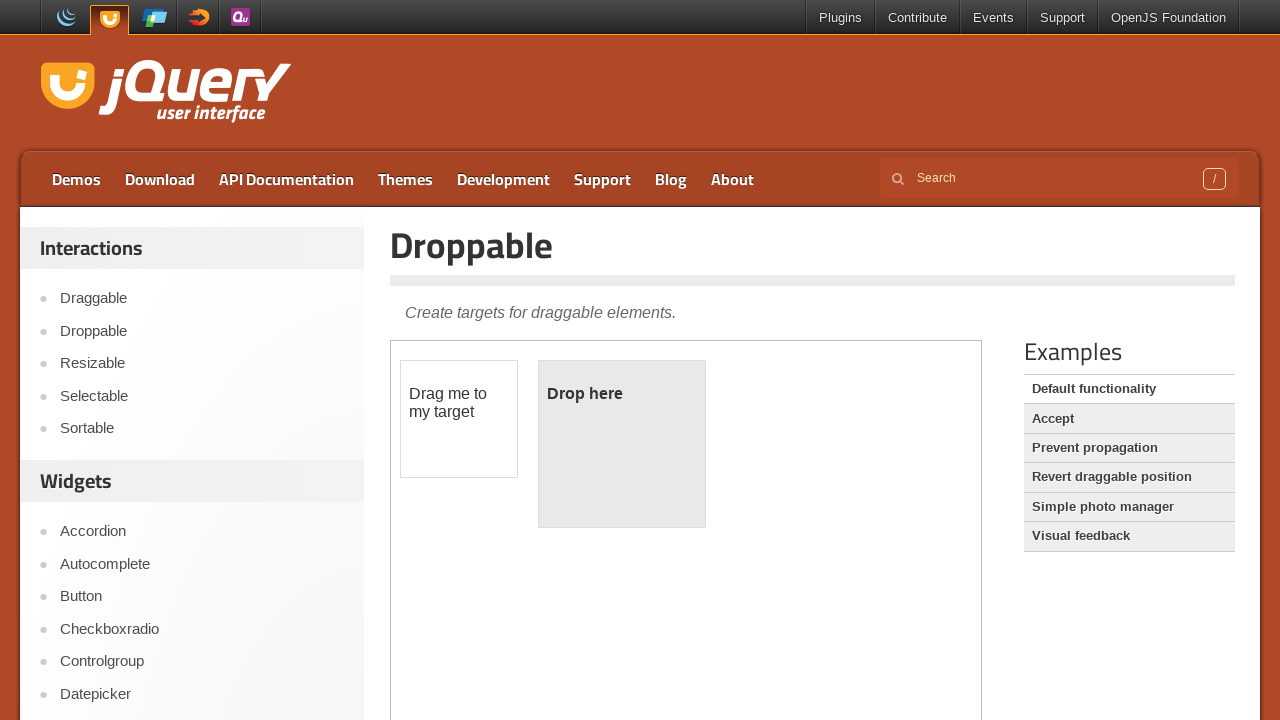

Dragged draggable element onto droppable target at (622, 444)
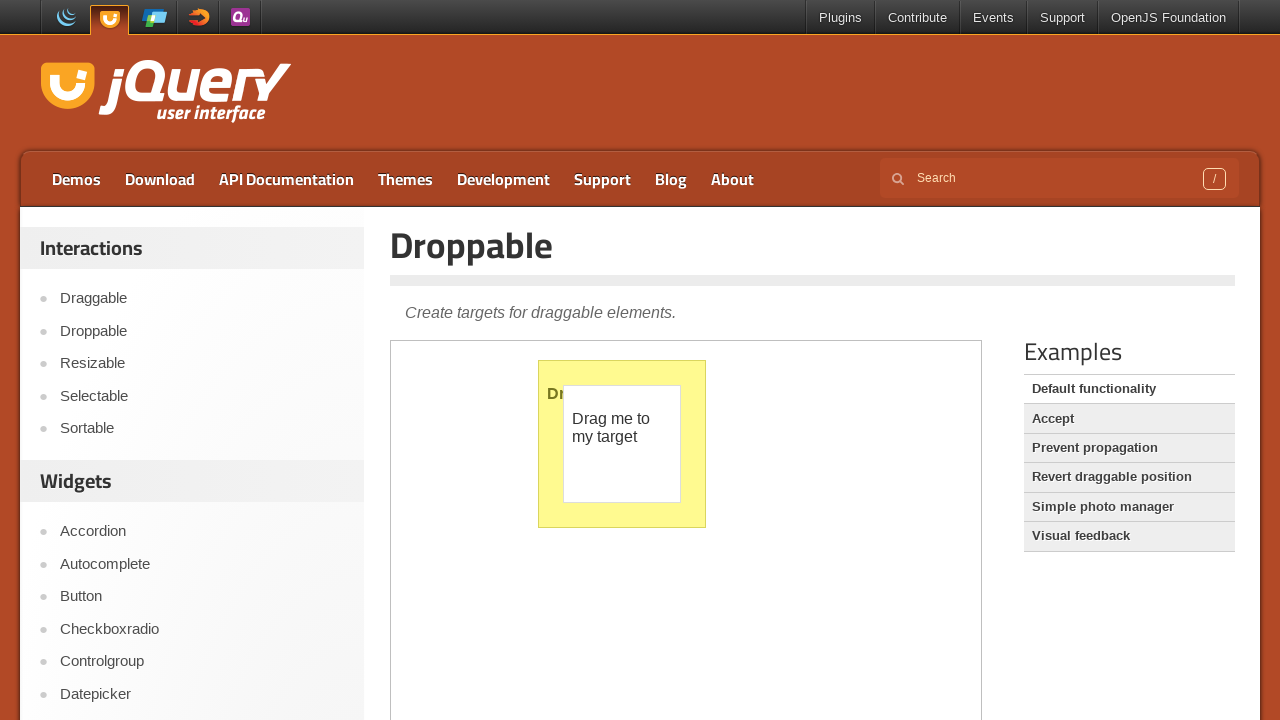

Verified drop was successful - droppable element now displays 'Dropped!'
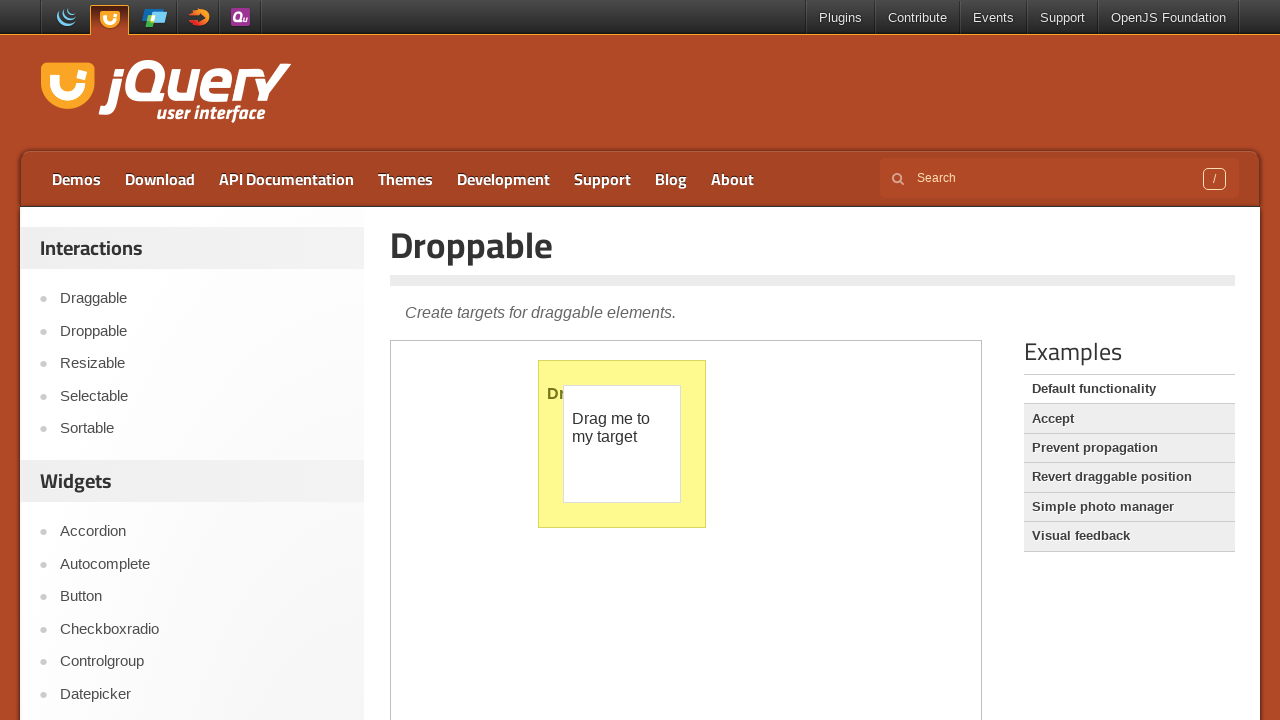

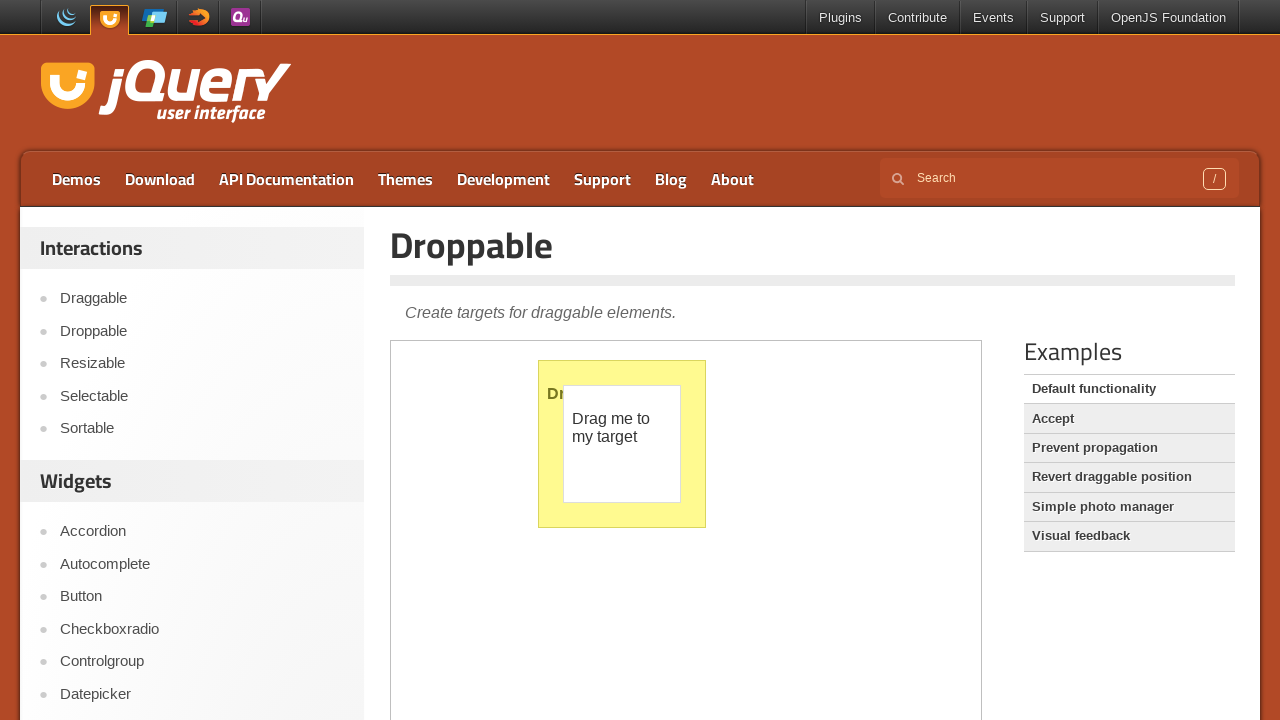